Tests e-commerce workflow by adding specific vegetables to cart, proceeding to checkout, and applying a promo code

Starting URL: https://rahulshettyacademy.com/seleniumPractise/#/

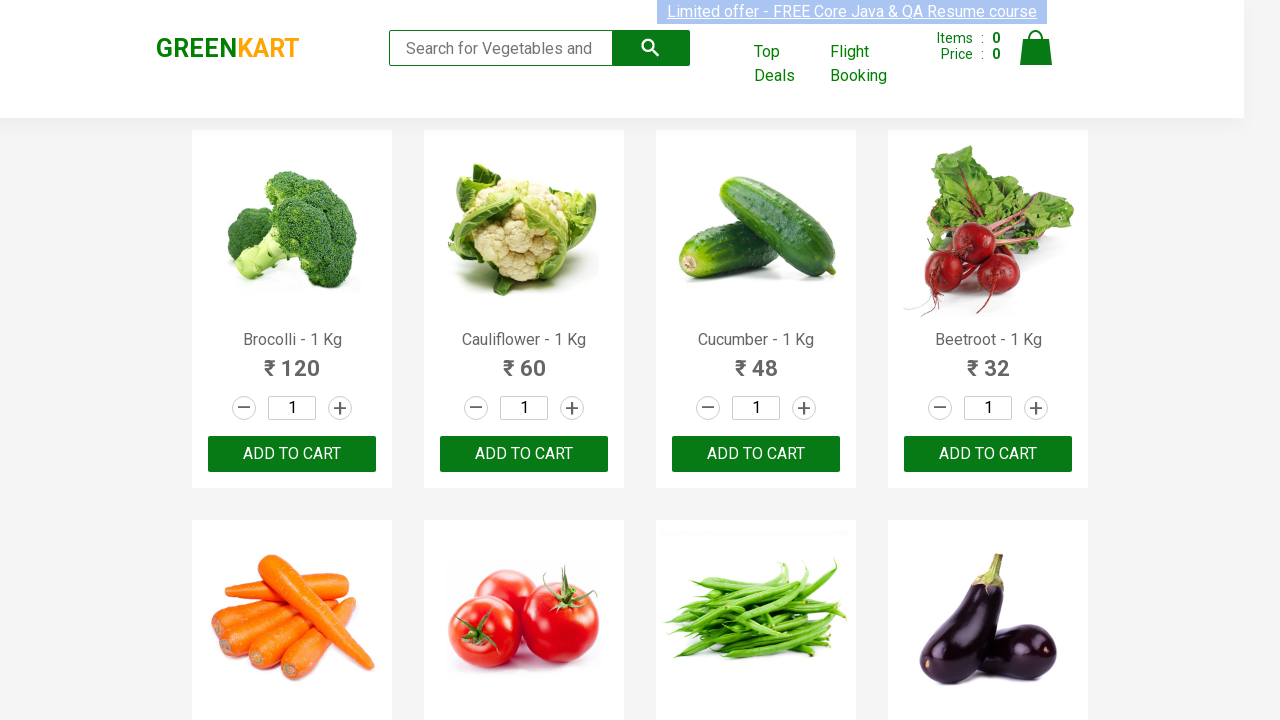

Waited for product list to load
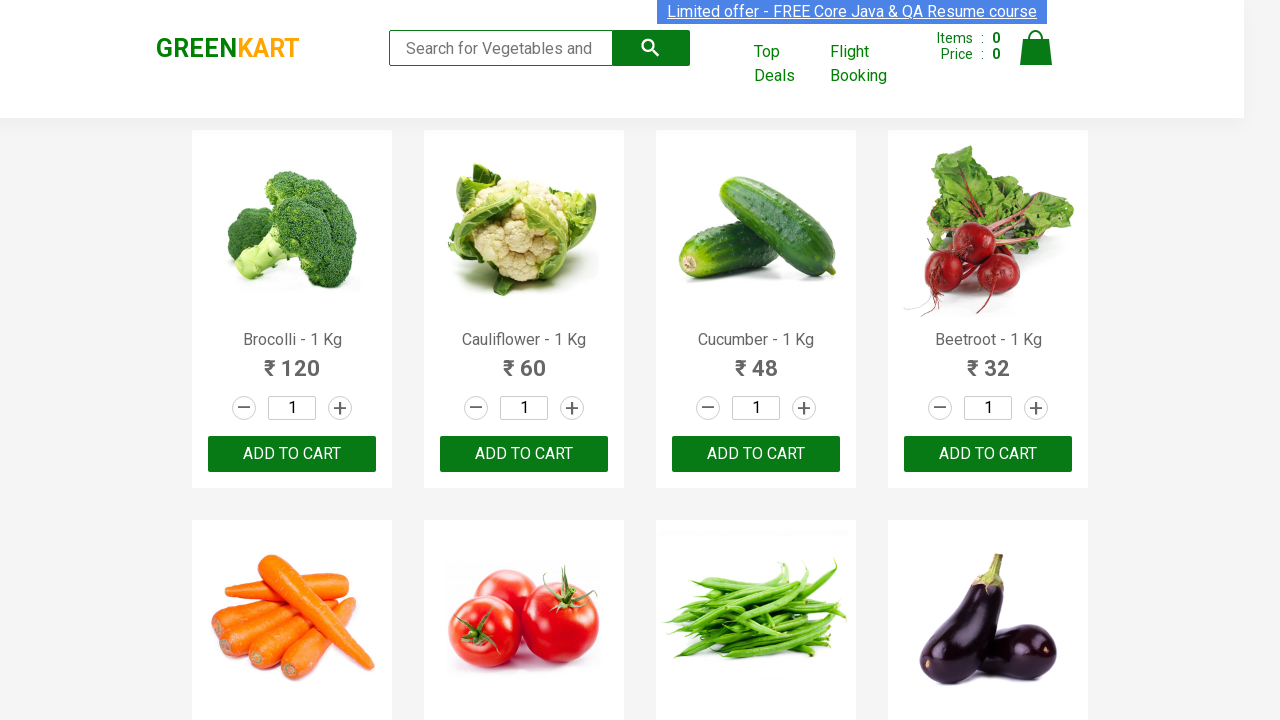

Retrieved all product elements from the page
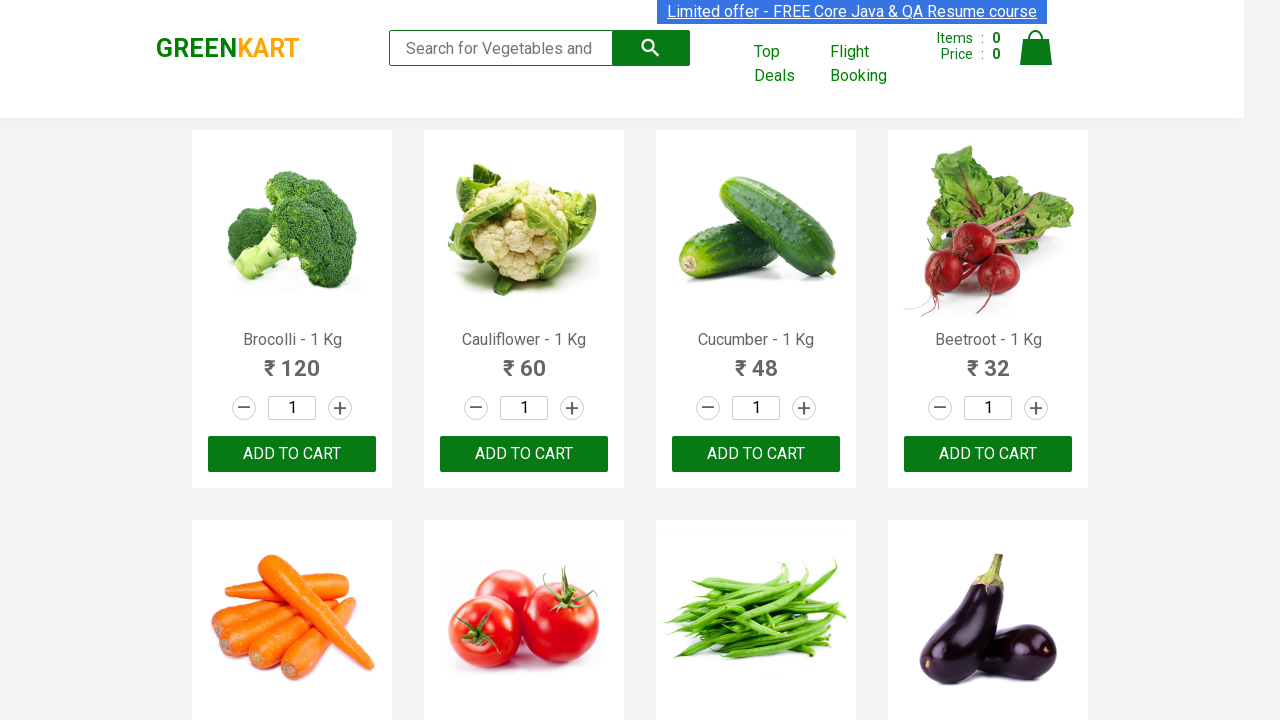

Added Brocolli to cart at (292, 454) on div.product-action button >> nth=0
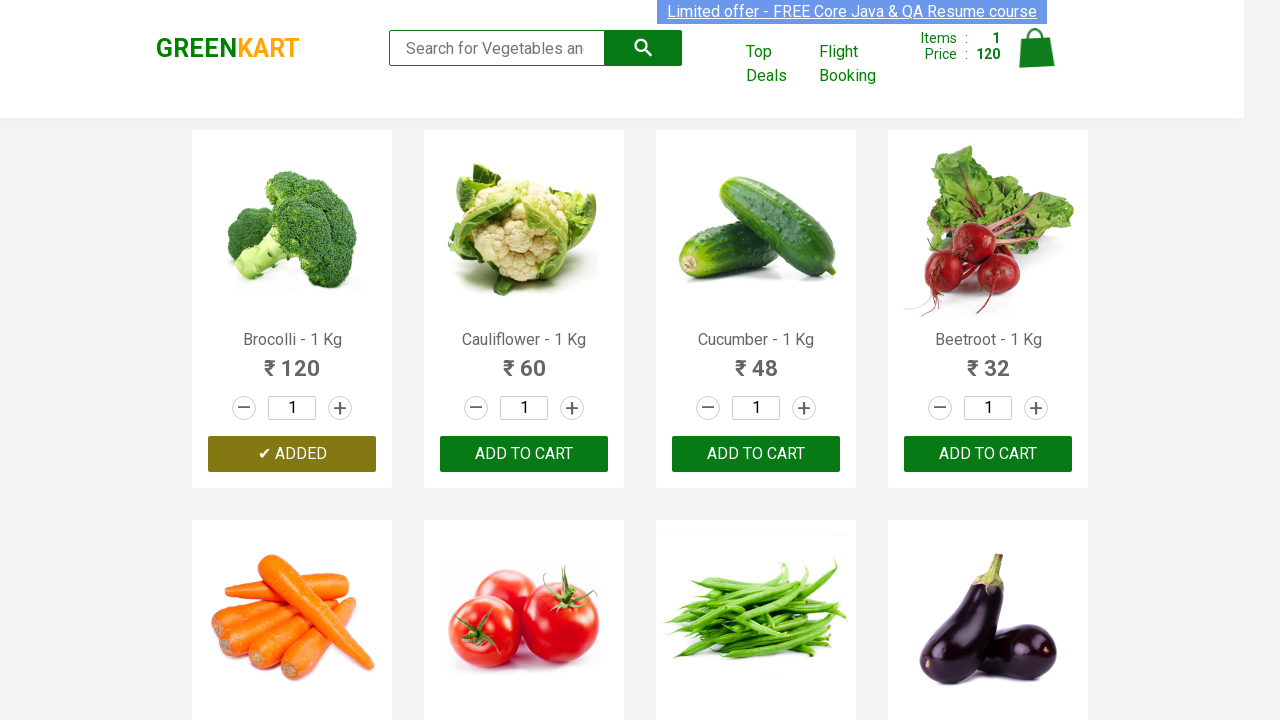

Added Cucumber to cart at (756, 454) on div.product-action button >> nth=2
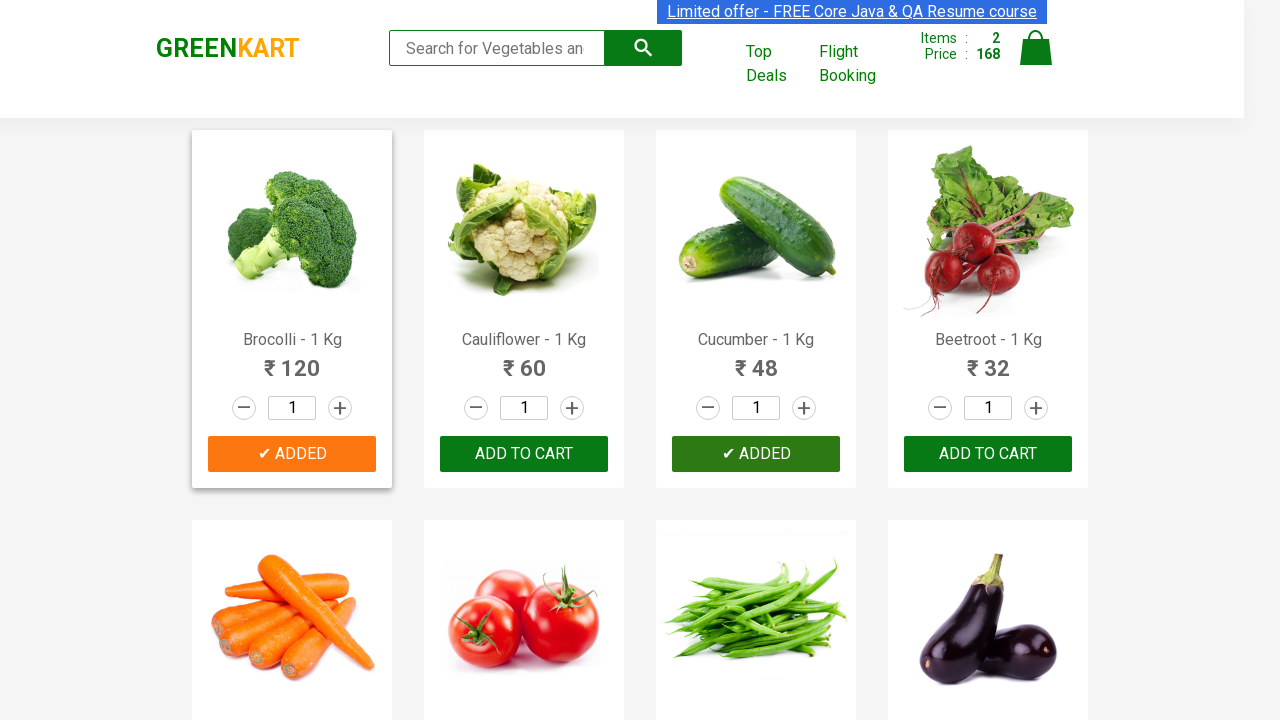

Added Carrot to cart at (292, 360) on div.product-action button >> nth=4
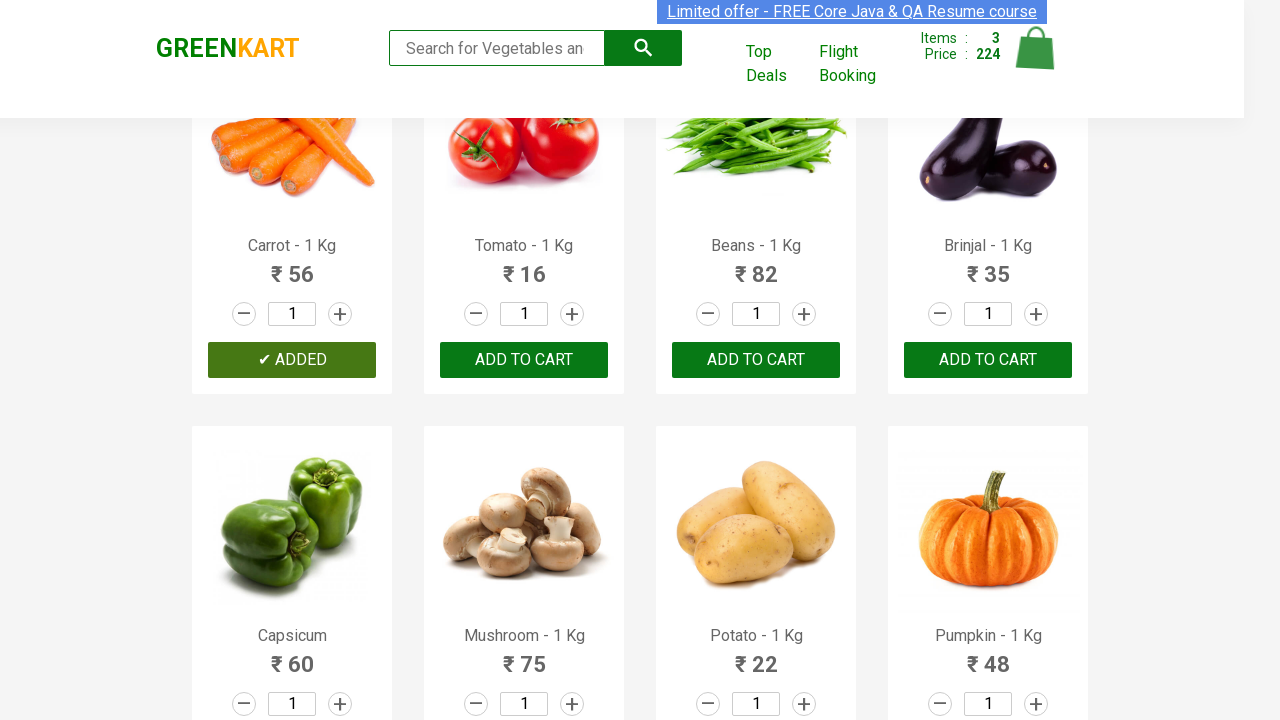

Clicked cart icon to view cart at (1036, 48) on img[alt='Cart']
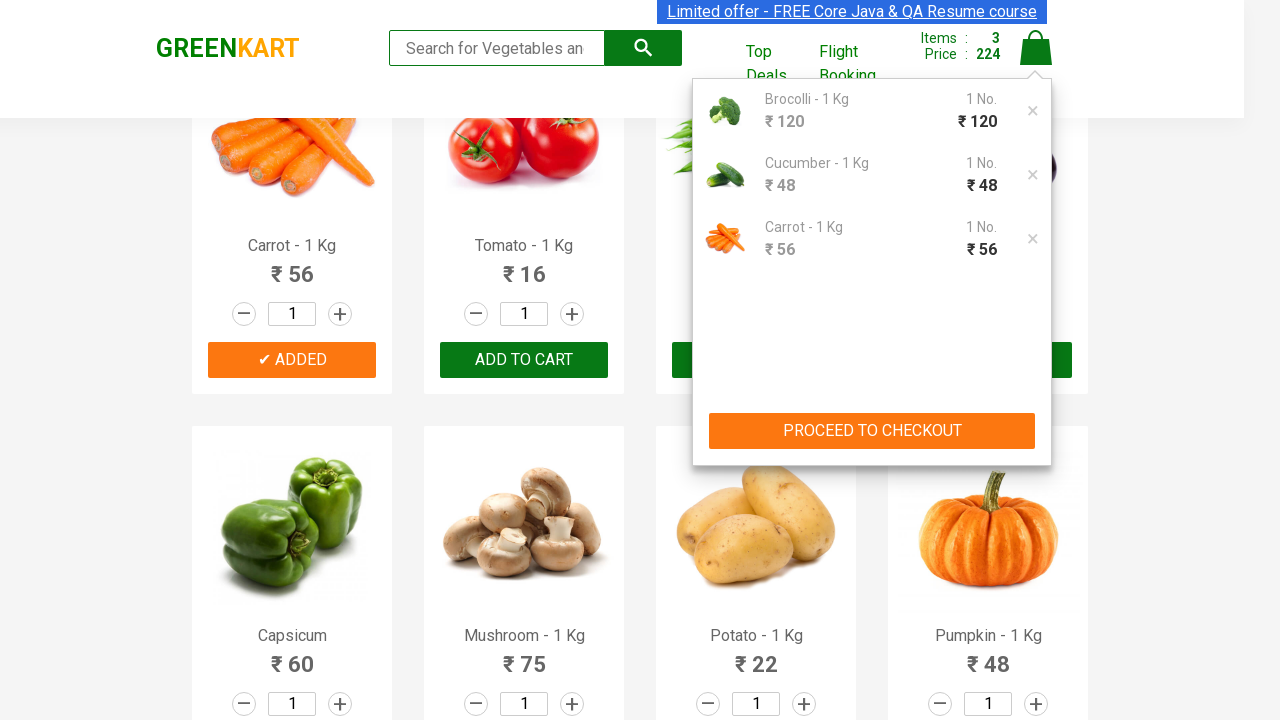

Clicked proceed to checkout button at (872, 431) on button:has-text('PROCEED TO CHECKOUT')
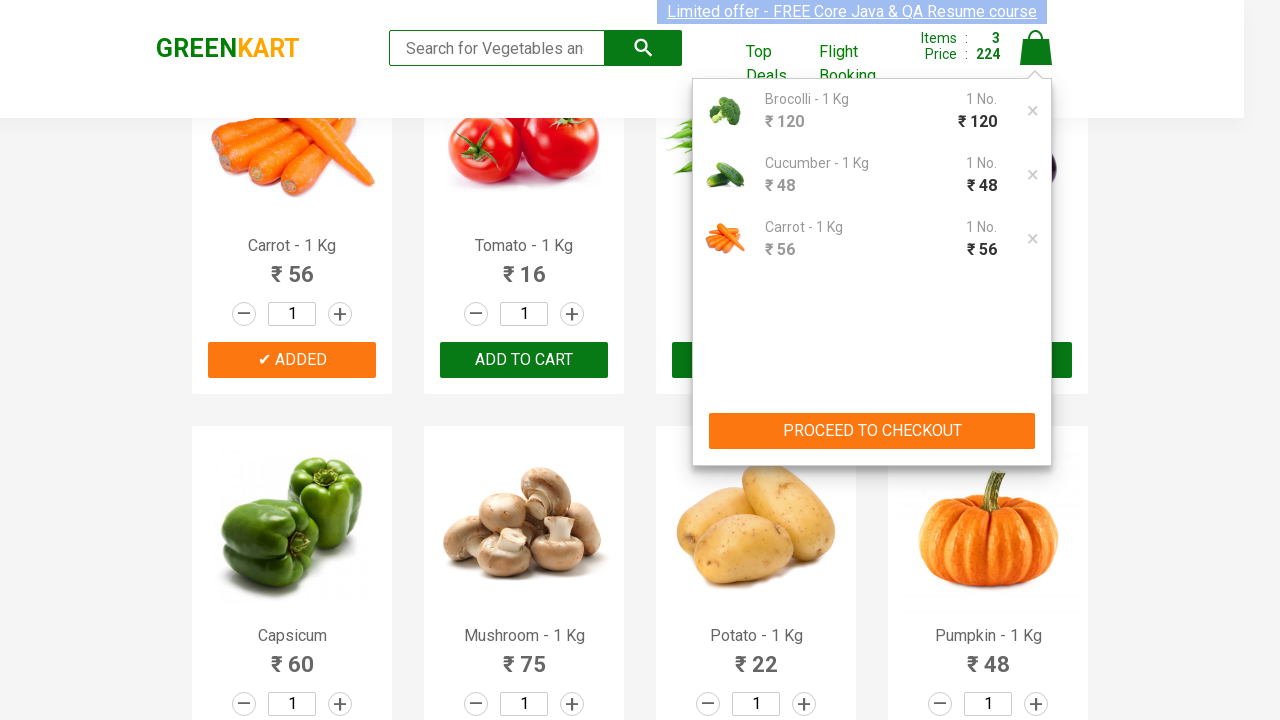

Promo code input field loaded
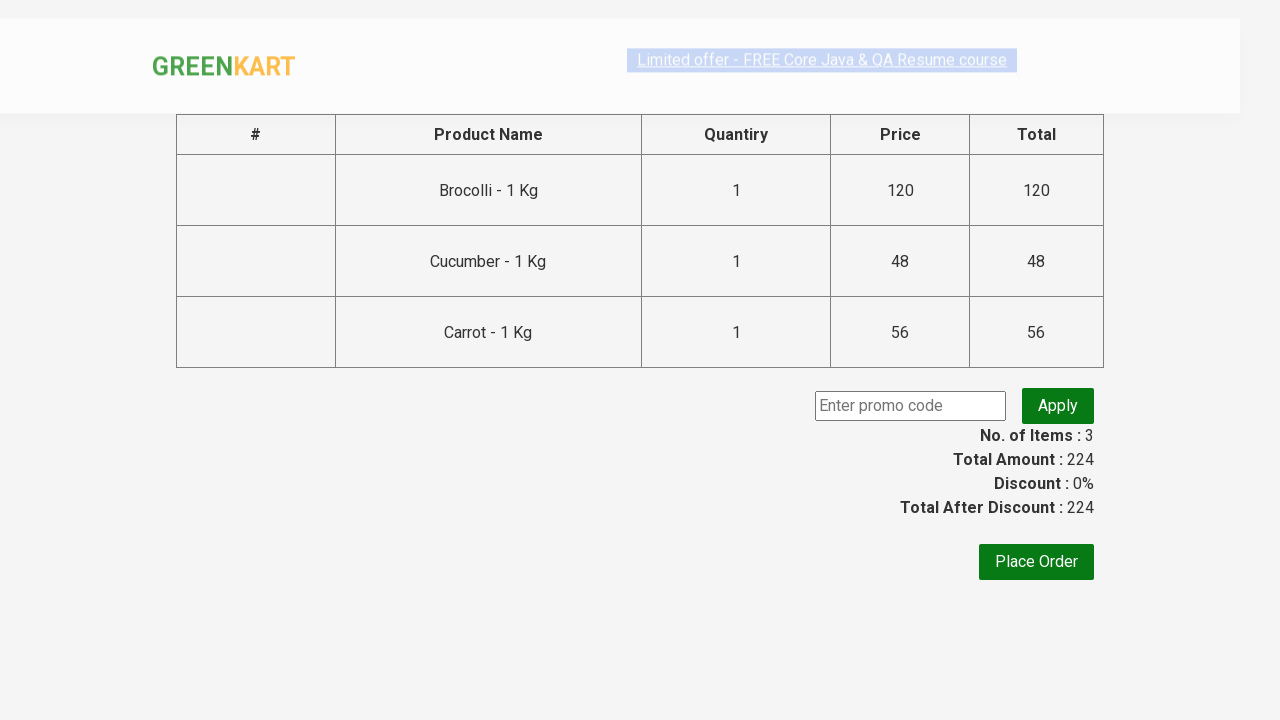

Filled promo code field with 'rahulshettyacademy' on input[placeholder='Enter promo code']
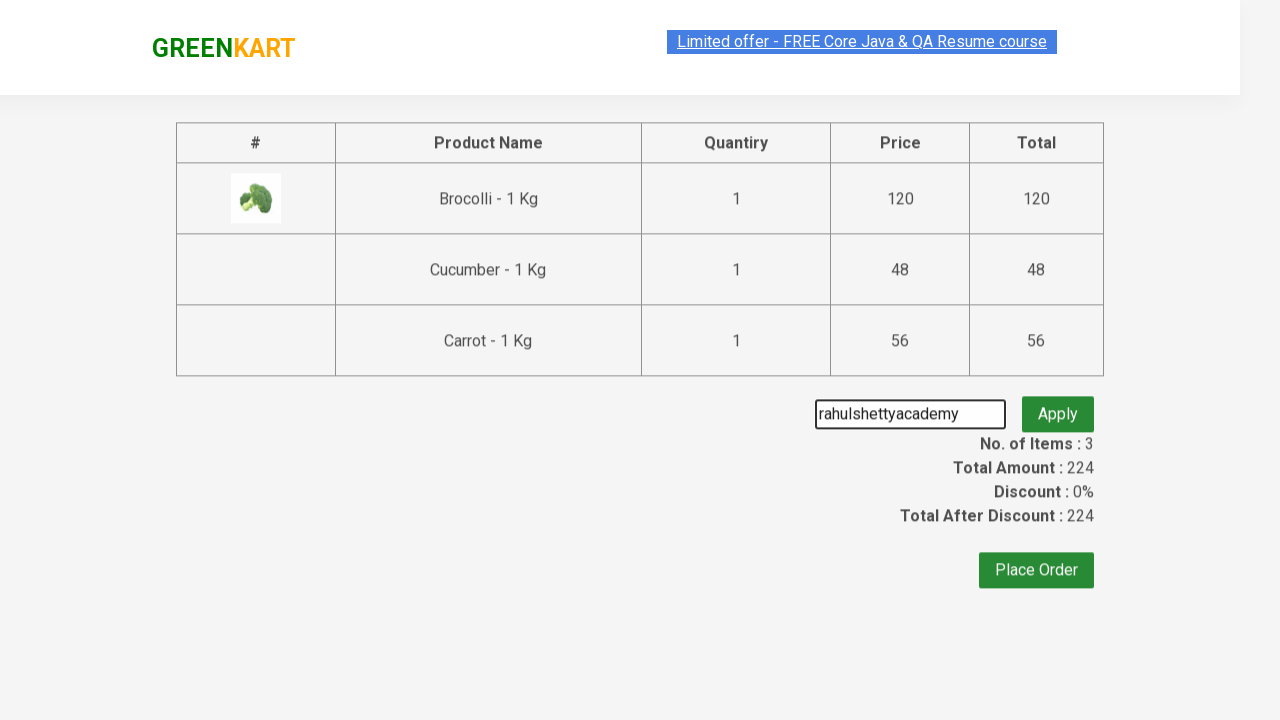

Clicked apply promo code button at (1058, 406) on button.promoBtn
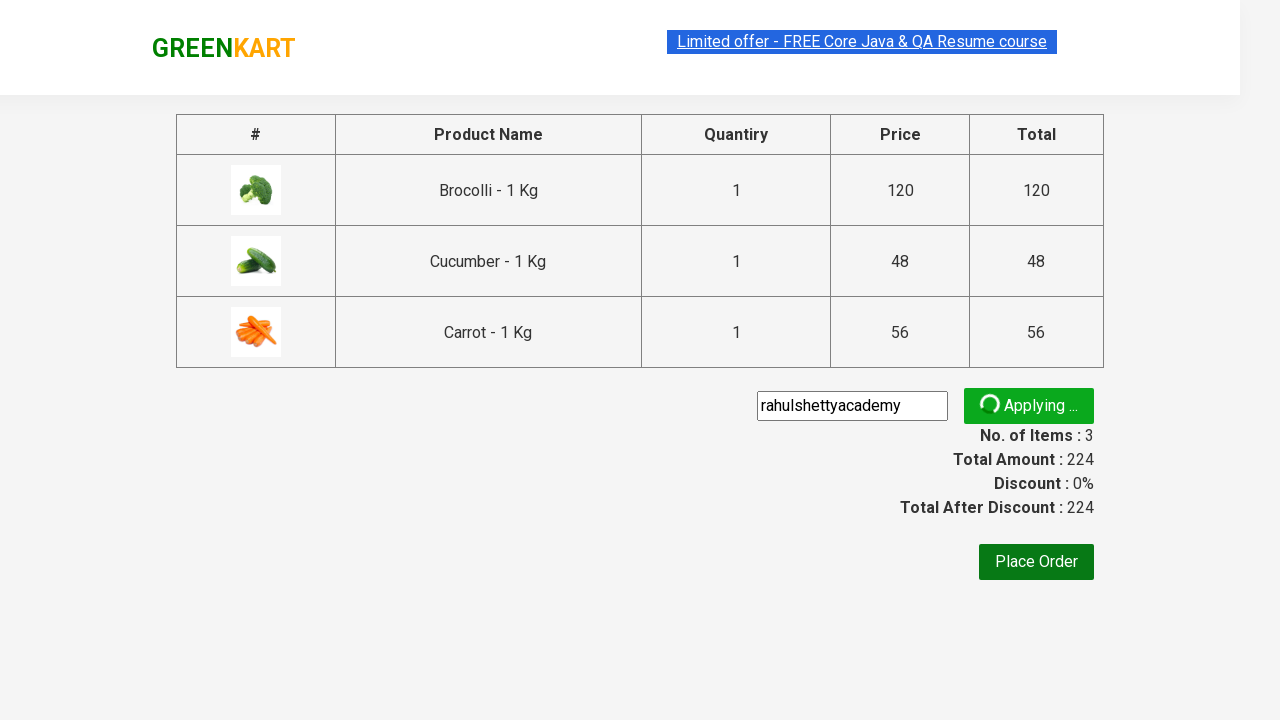

Promo code successfully applied - confirmation message displayed
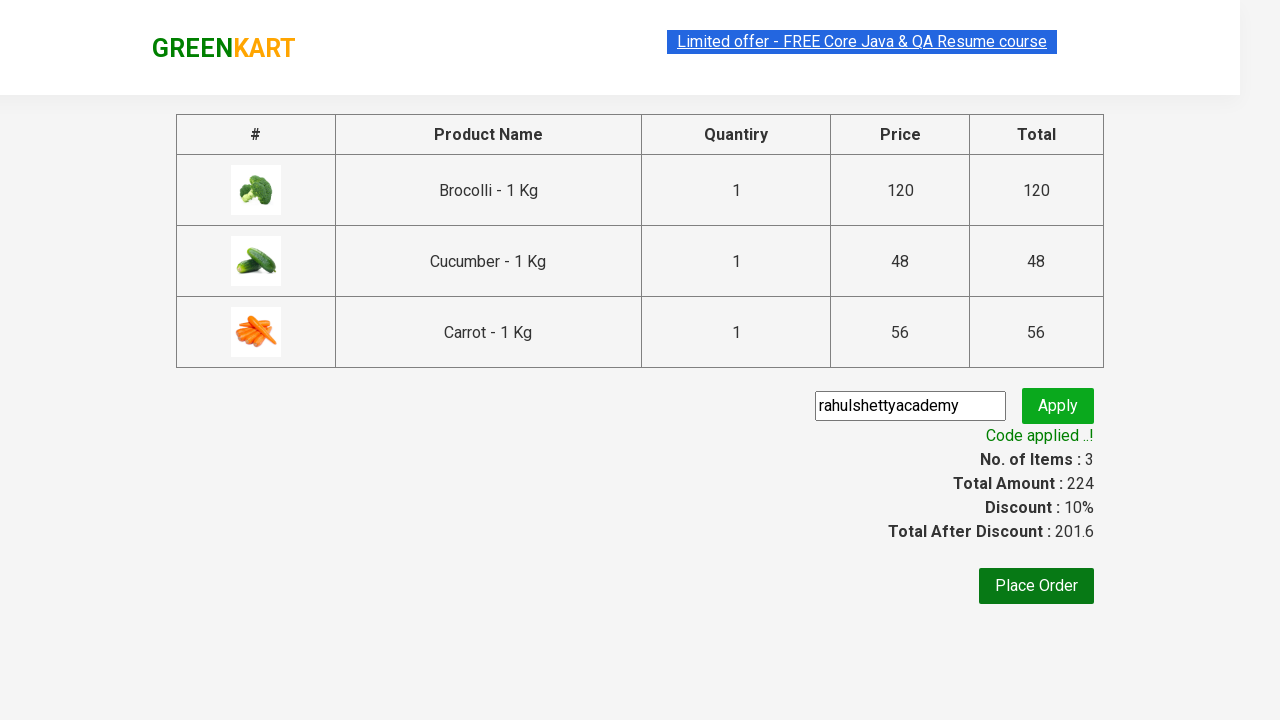

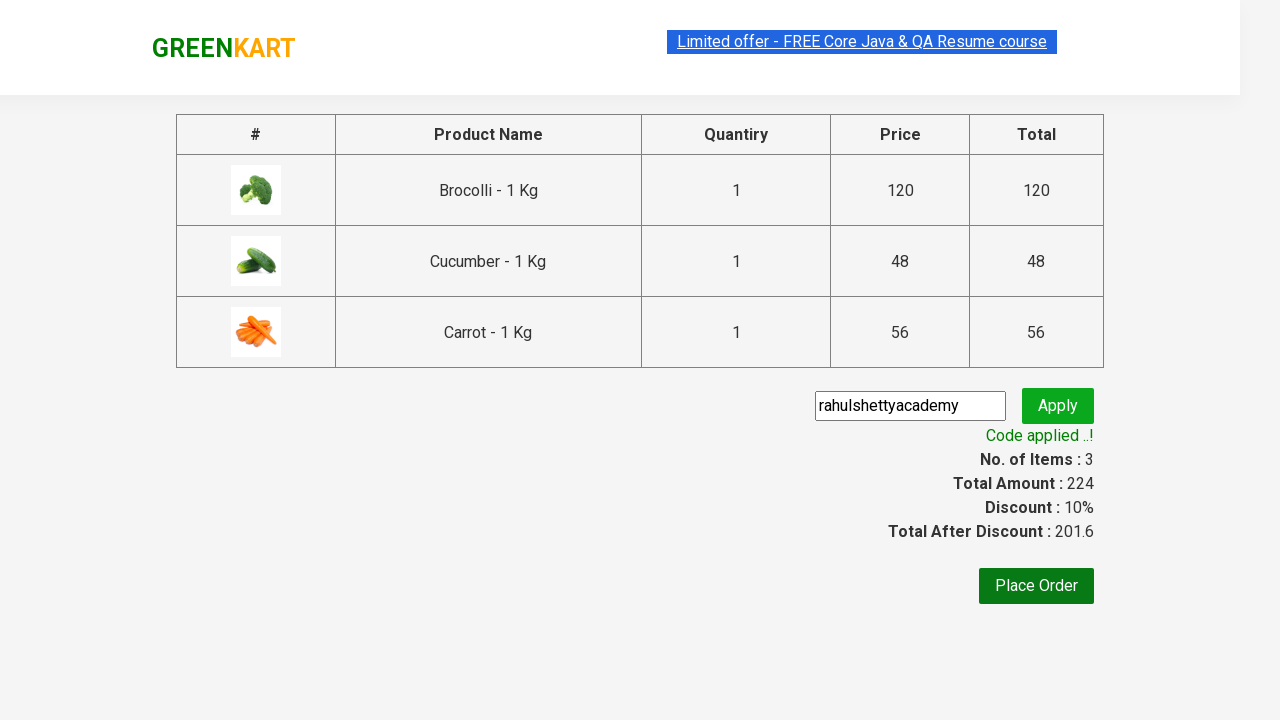